Navigates to the Multiple Windows page by clicking the multiple windows link from the welcome page

Starting URL: http://the-internet.herokuapp.com/

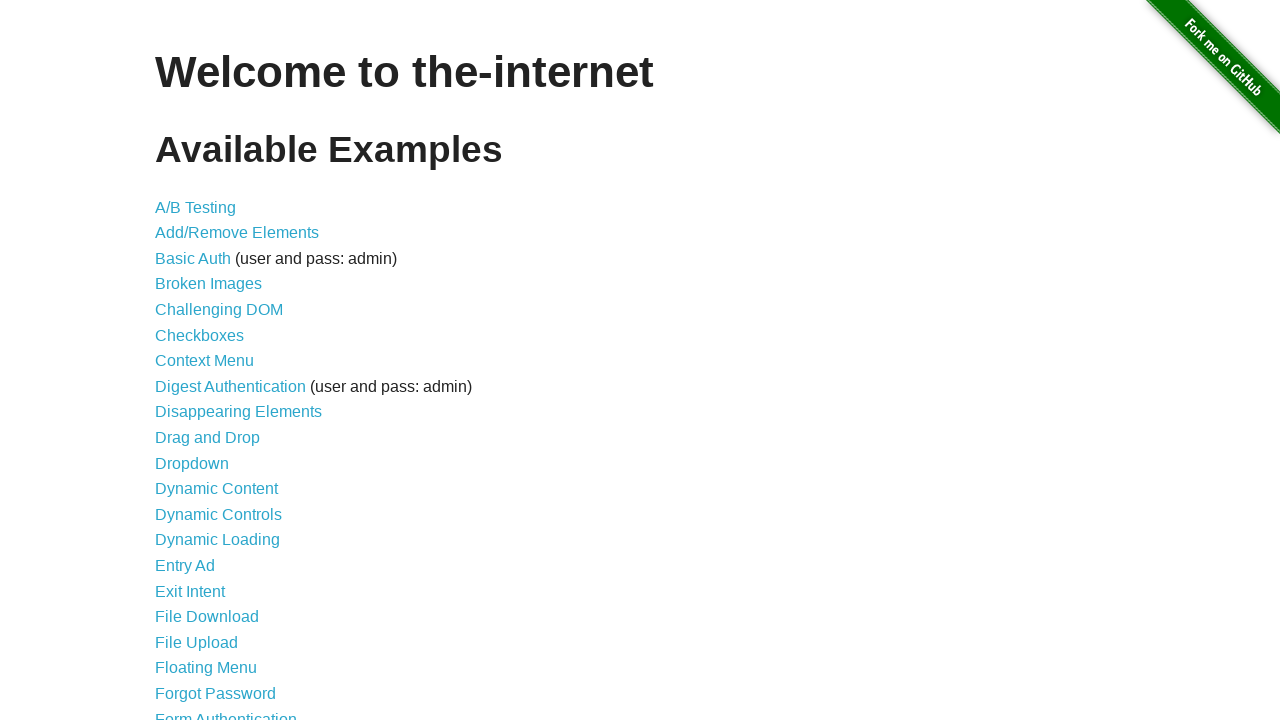

Clicked on Multiple Windows link from welcome page at (218, 369) on text=Multiple Windows
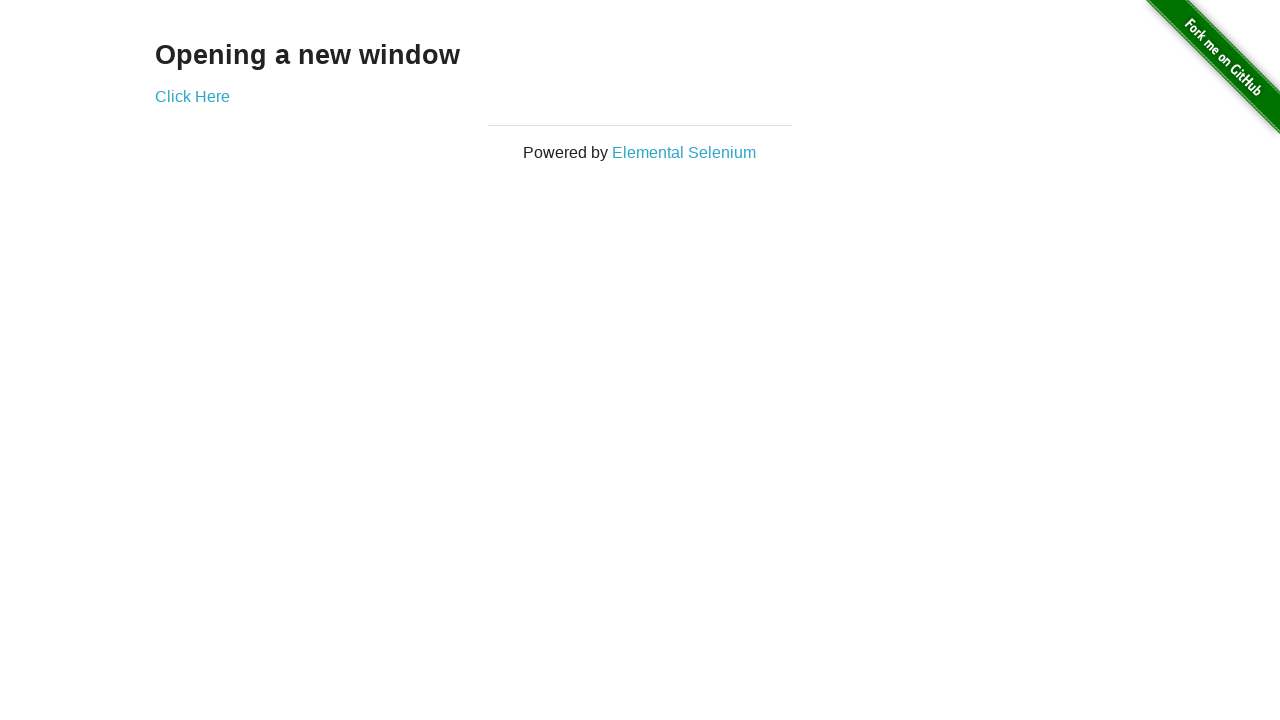

Multiple Windows page loaded successfully
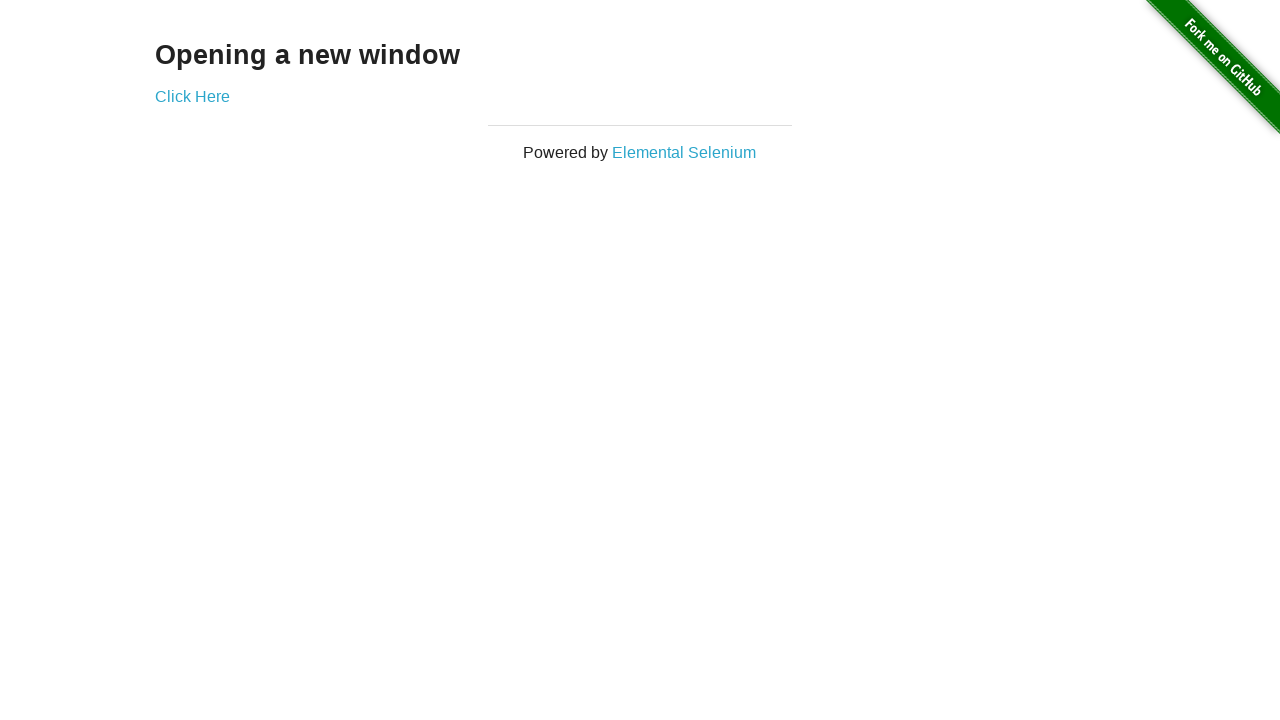

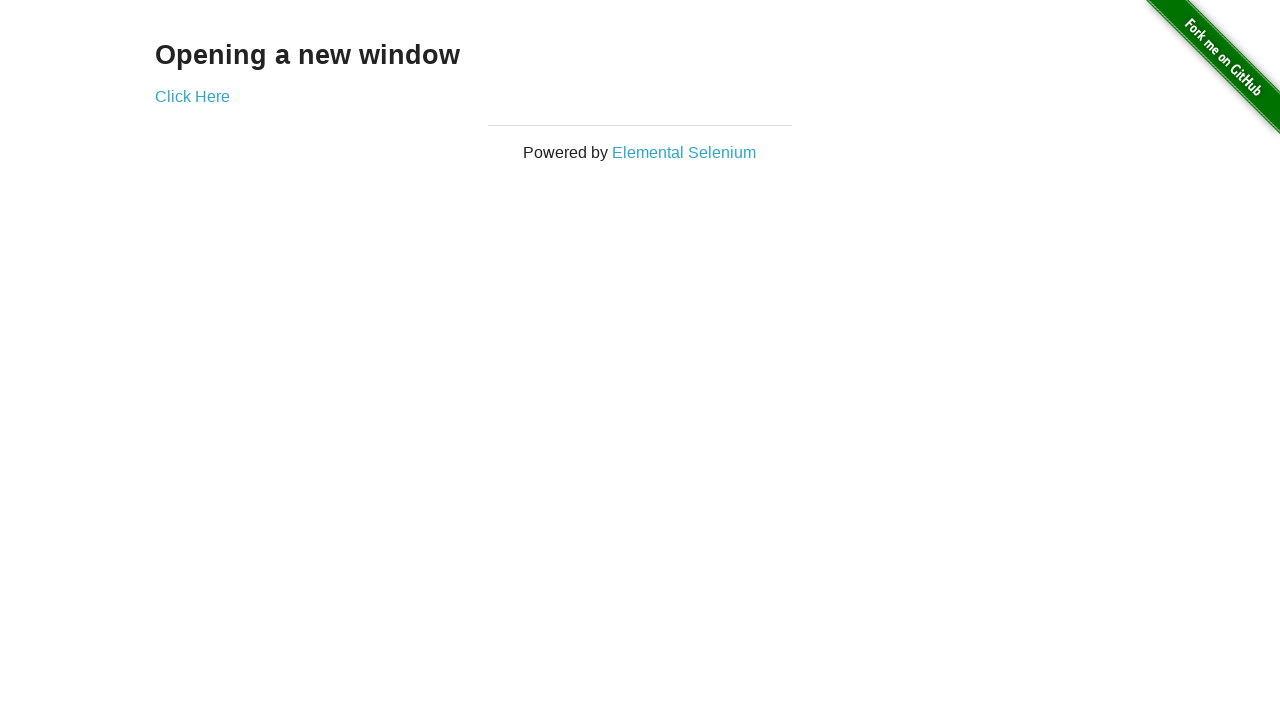